Tests drag and drop functionality on jQuery UI demo page by dragging an element into a droppable zone within an iframe

Starting URL: https://jqueryui.com/droppable/

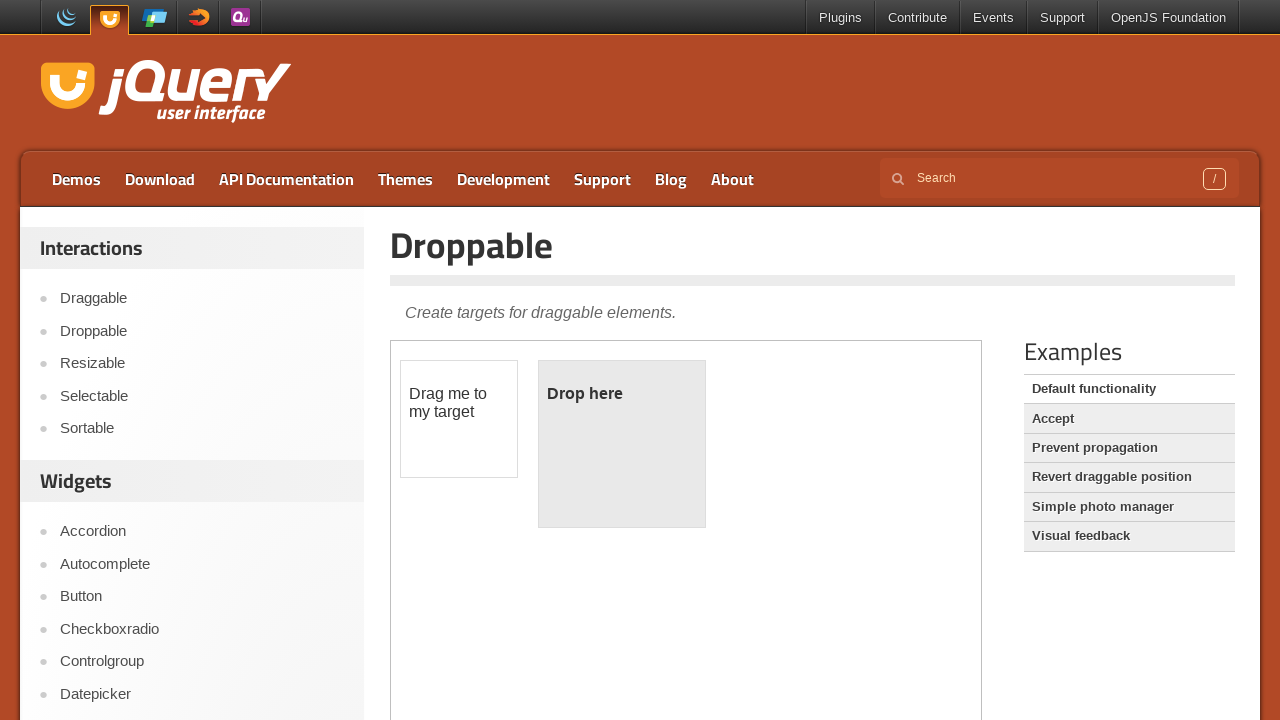

Located the demo iframe containing drag and drop elements
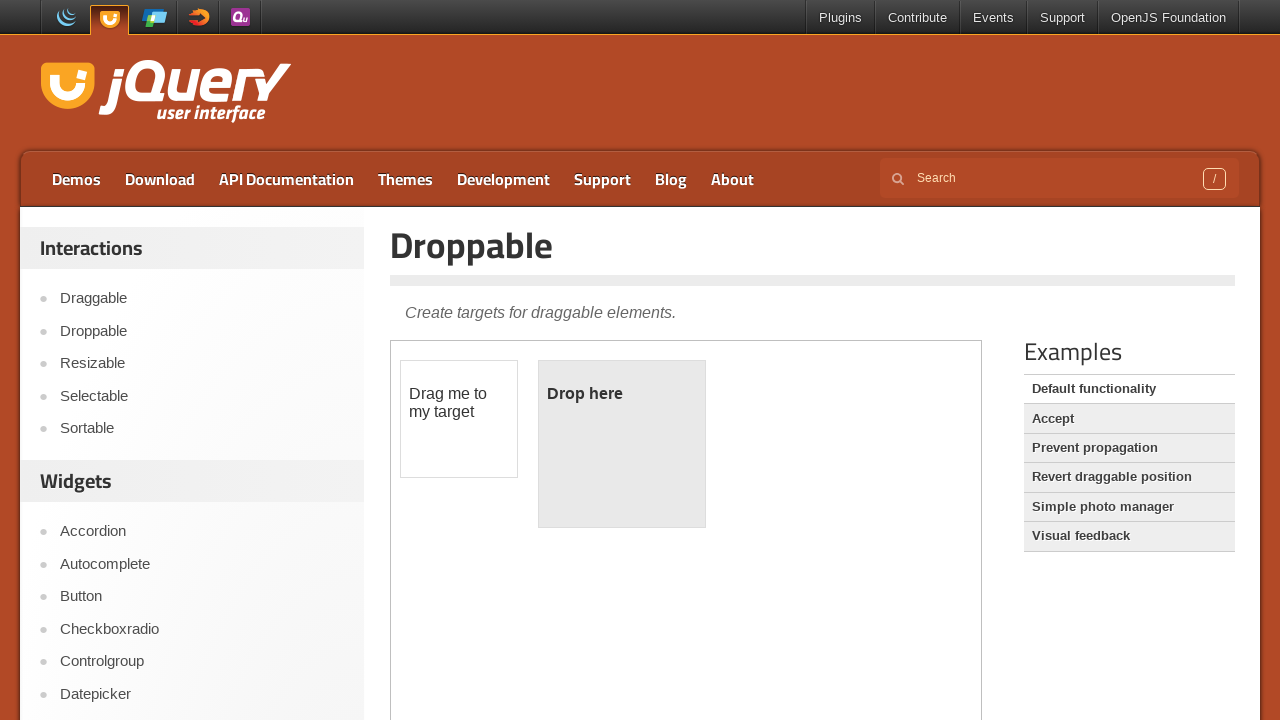

Located the draggable element within the iframe
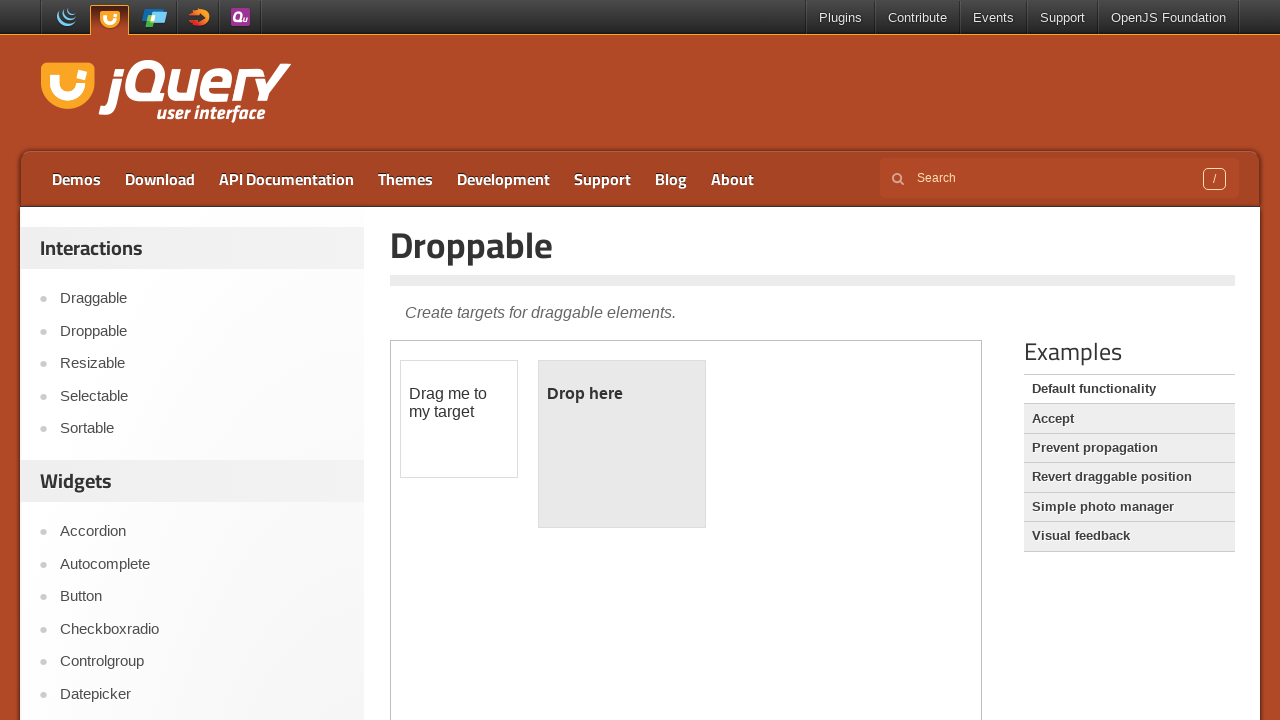

Located the droppable zone within the iframe
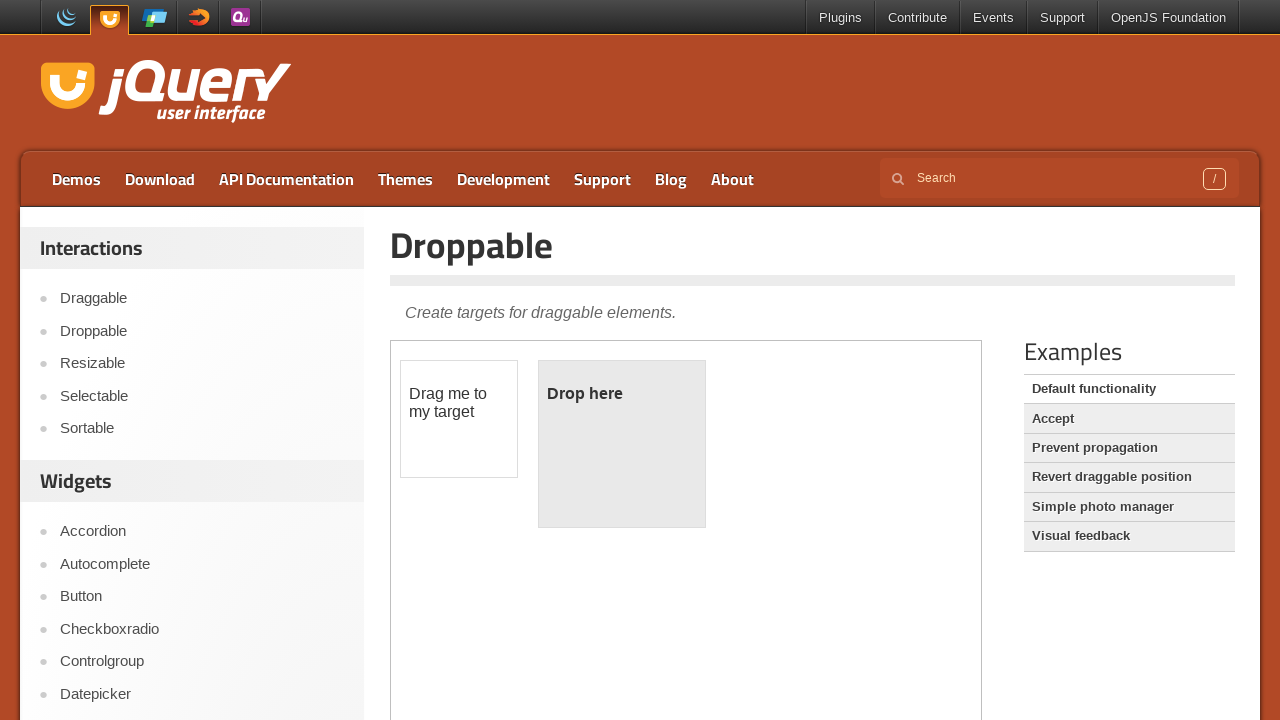

Dragged the draggable element into the droppable zone at (622, 444)
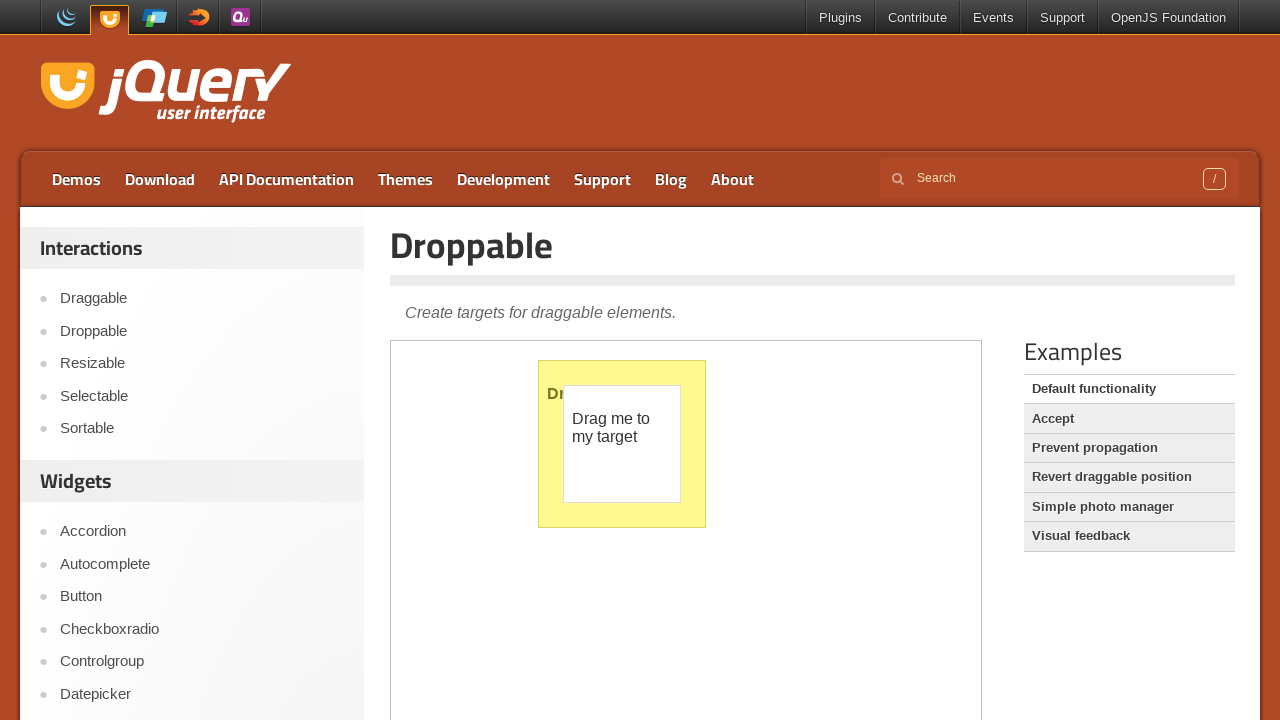

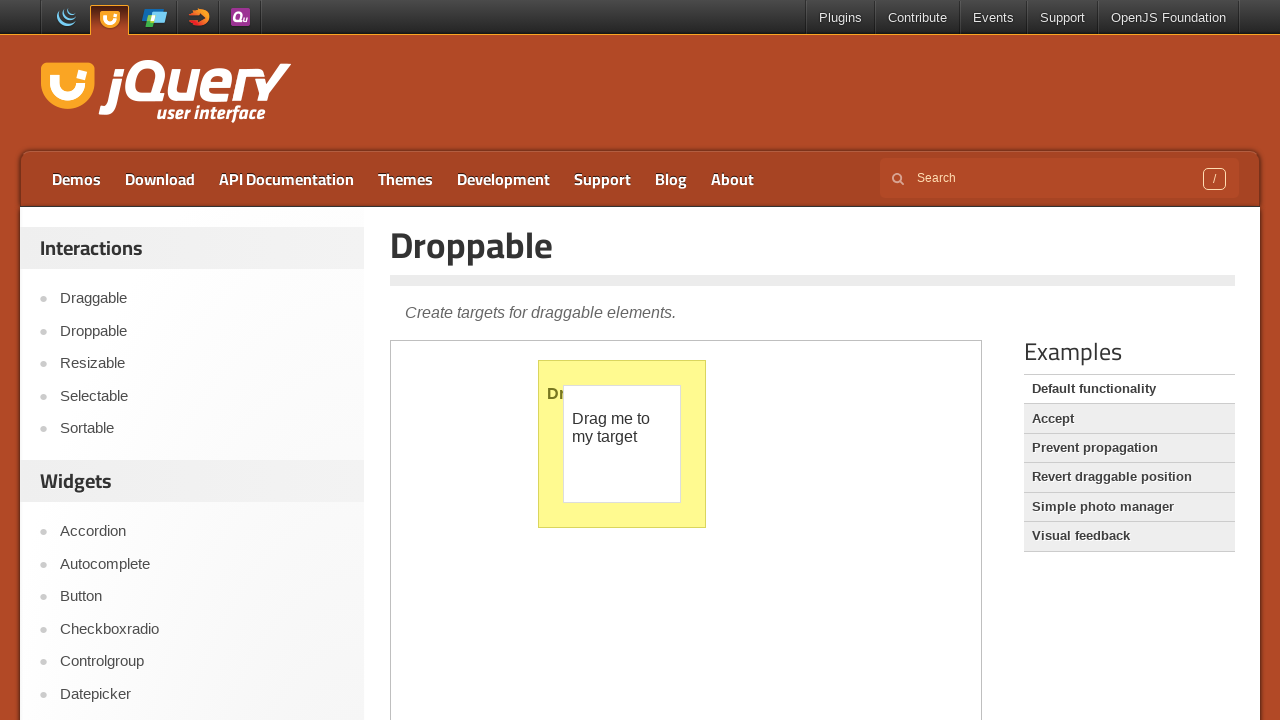